Tests the Click Me button functionality by navigating to the buttons page and verifying that clicking the button displays the correct dynamic click message

Starting URL: https://demoqa.com/elements

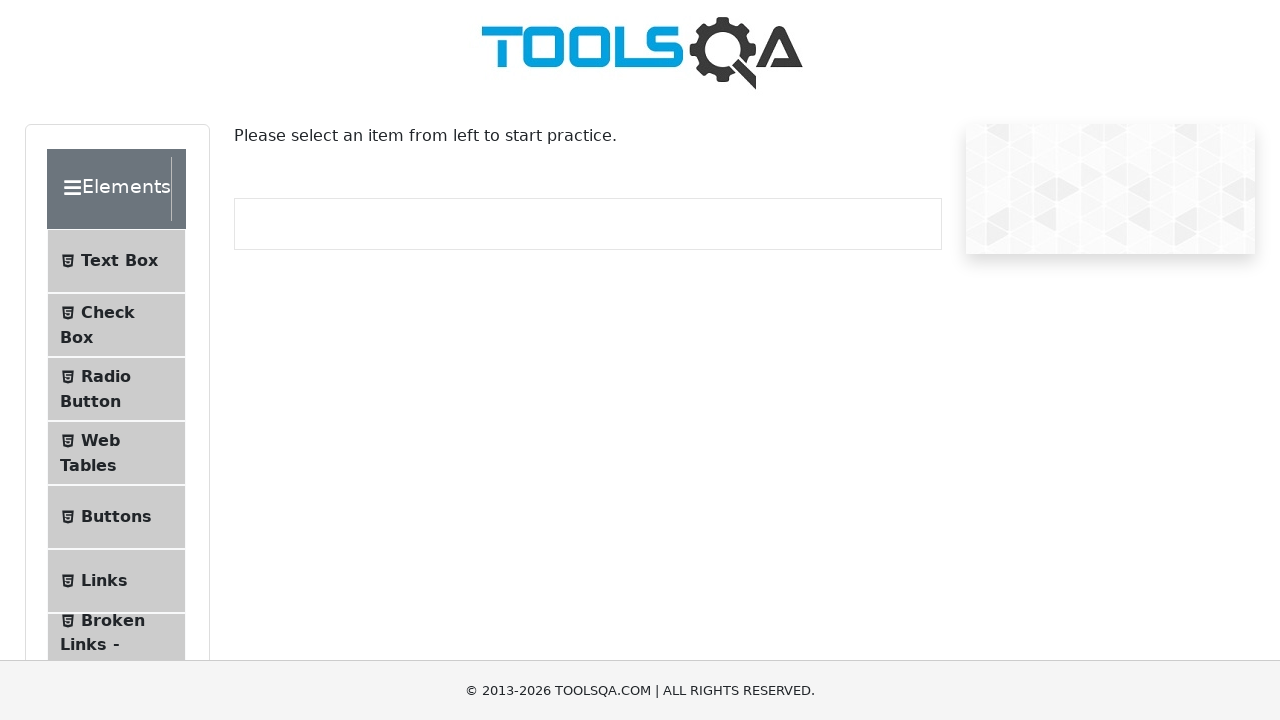

Clicked Buttons menu item to navigate to buttons page at (116, 517) on li:has-text('Buttons')
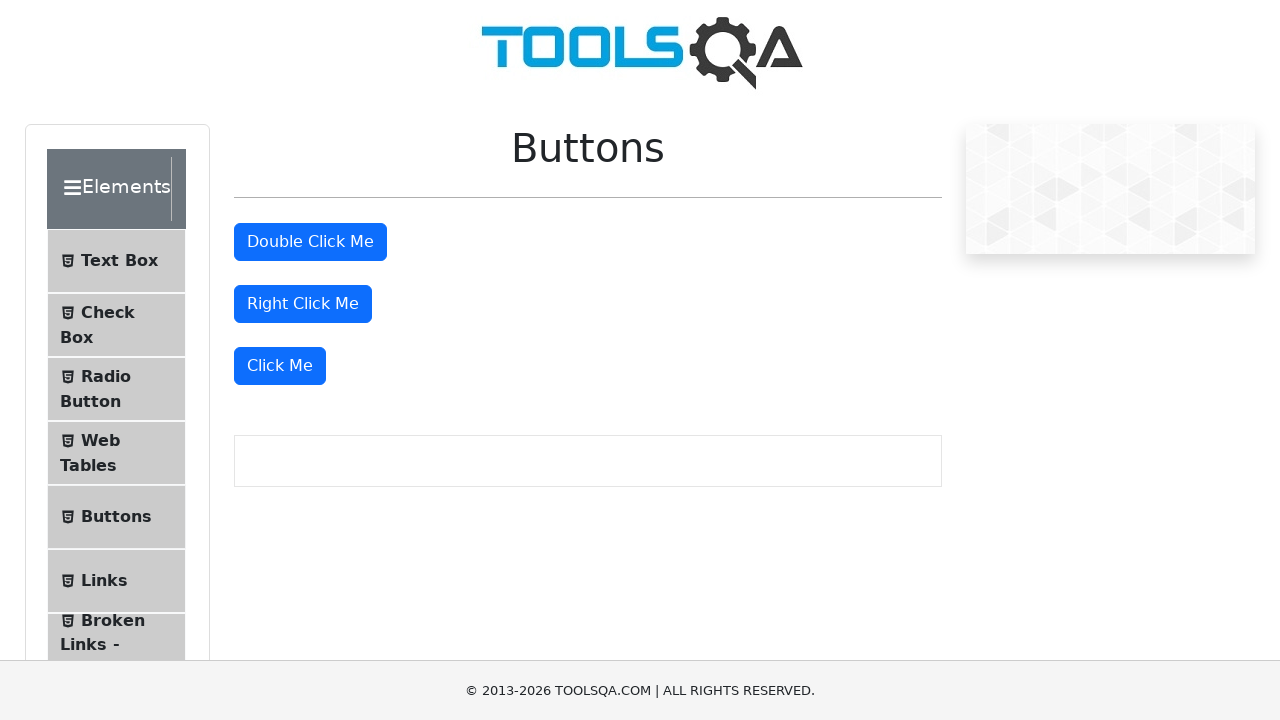

Buttons page loaded successfully
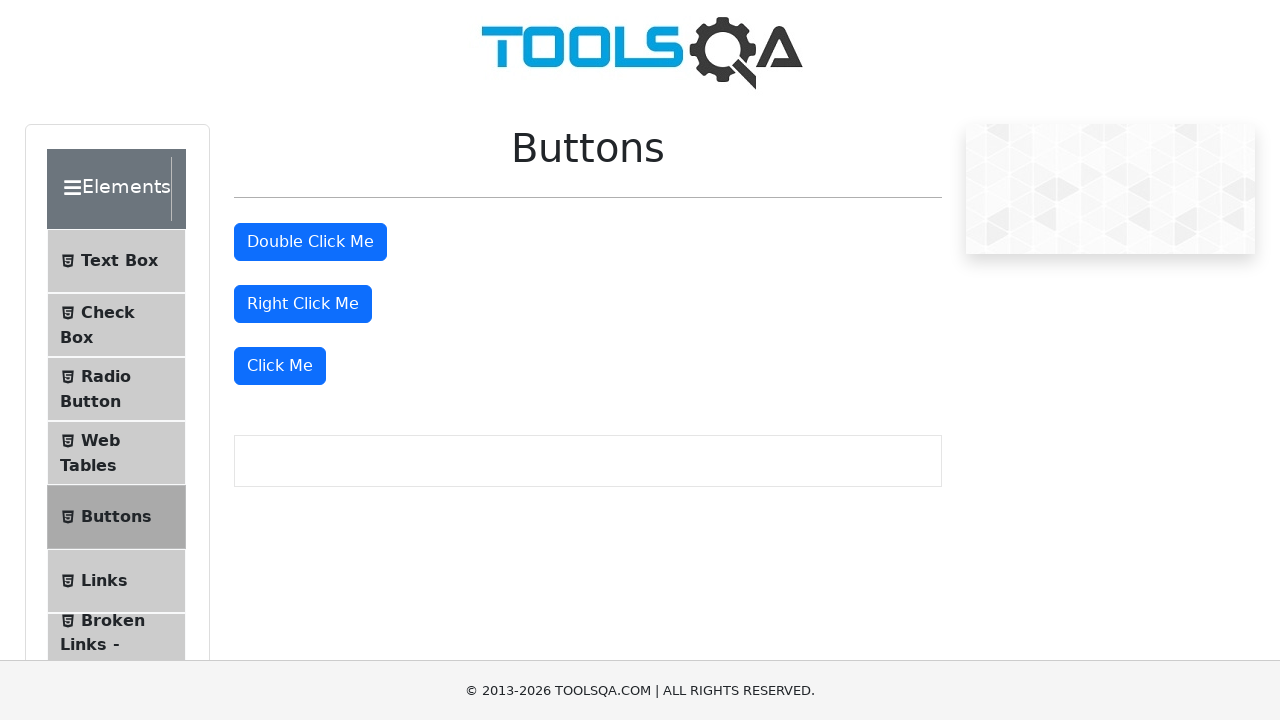

Clicked the 'Click Me' button at (280, 366) on internal:role=button[name="Click Me"s]
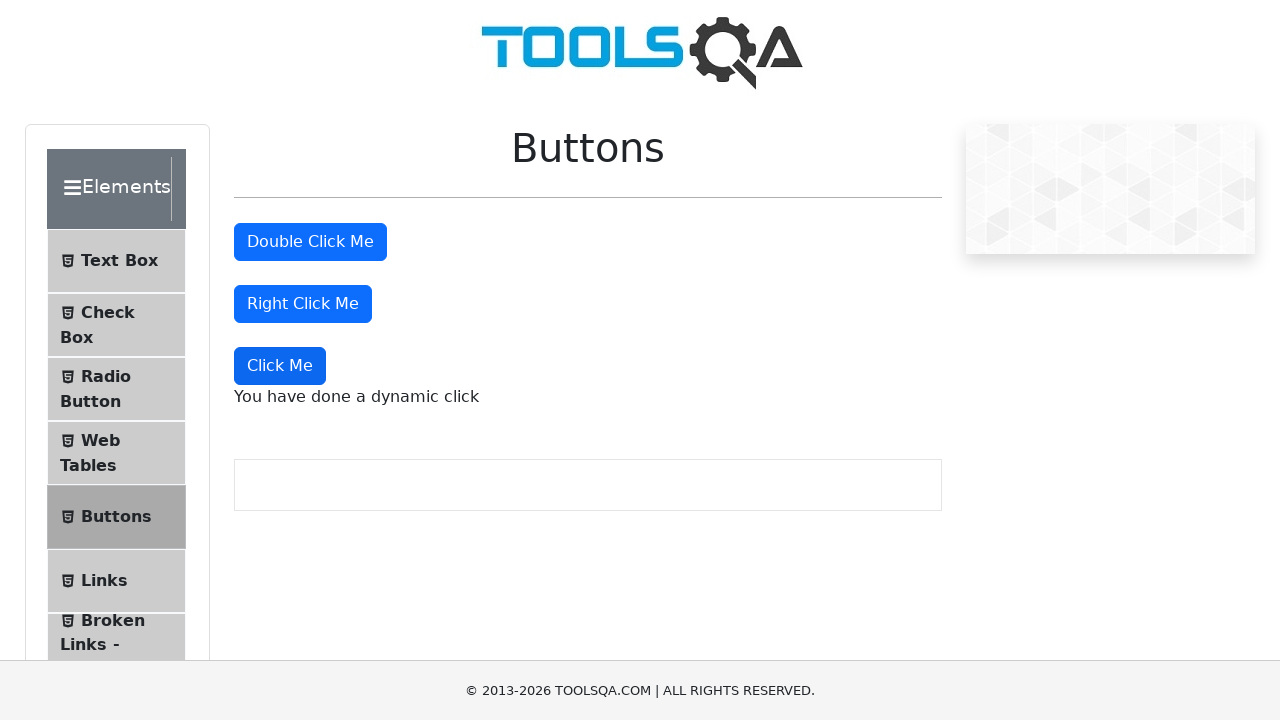

Dynamic click message 'You have done a dynamic click' is now visible
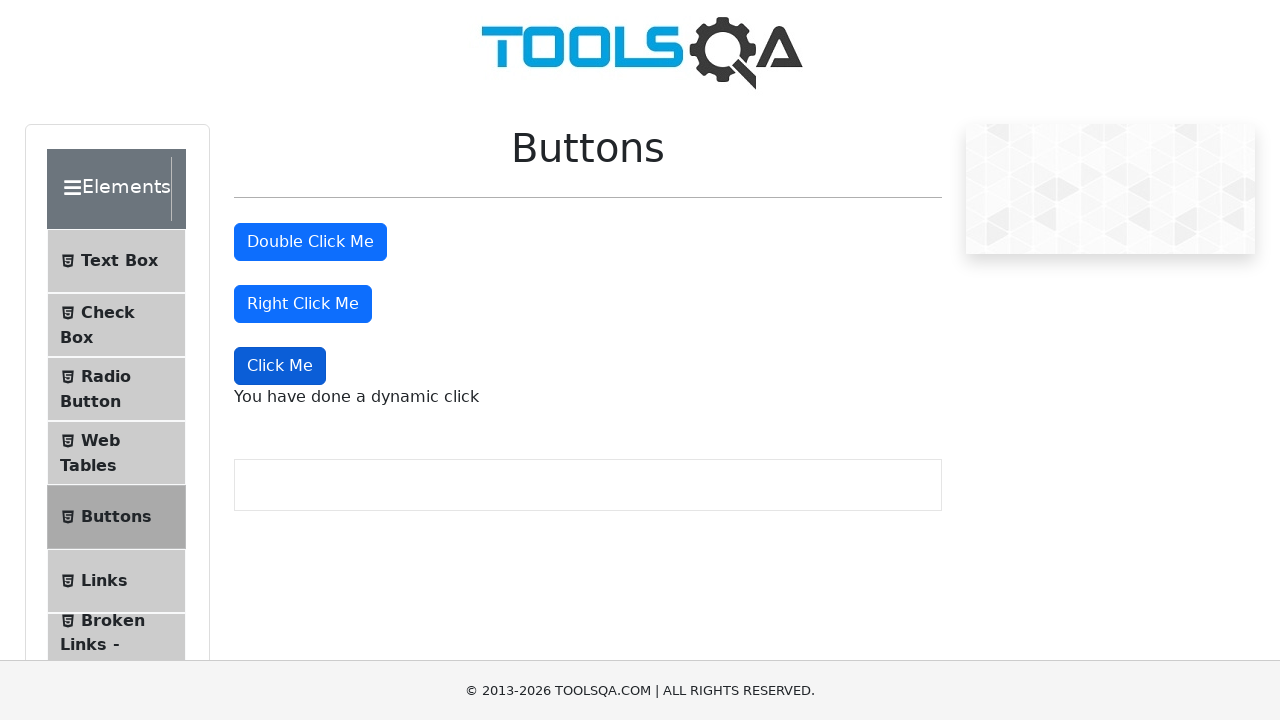

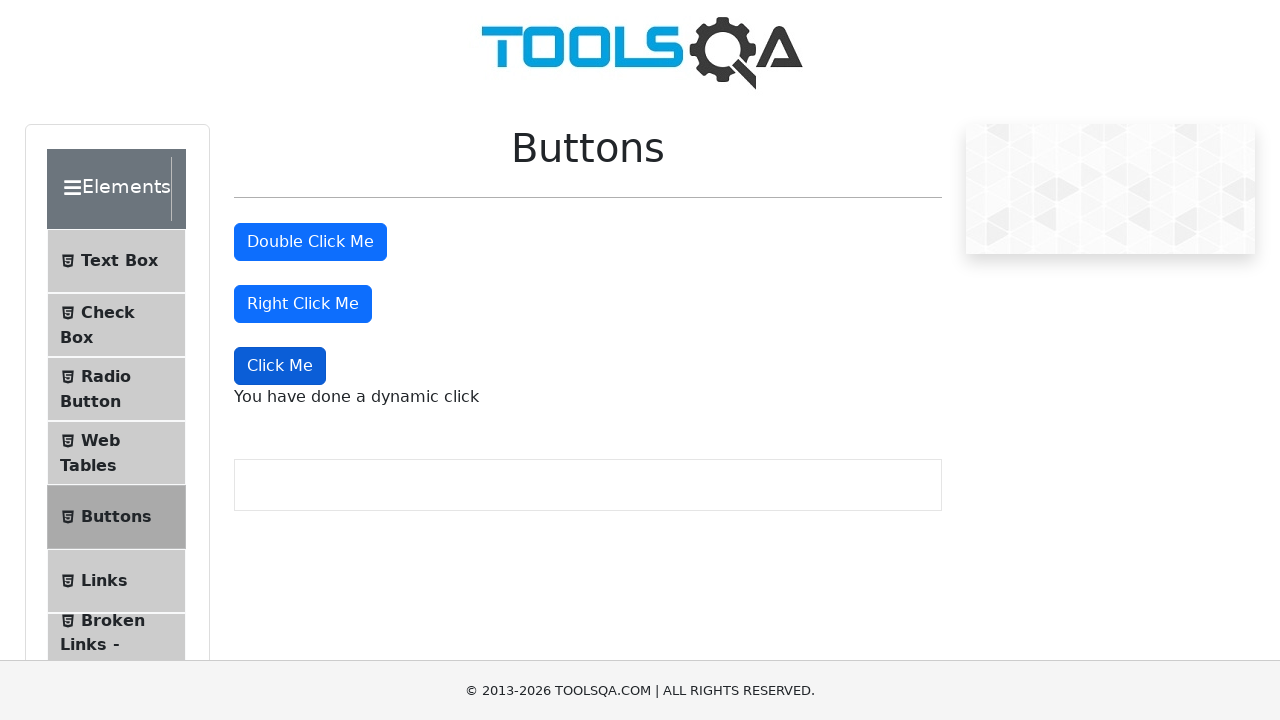